Tests clicking on the home banner to open Selenium Training page in a new tab and verifies the new tab title.

Starting URL: https://demoqa.com/

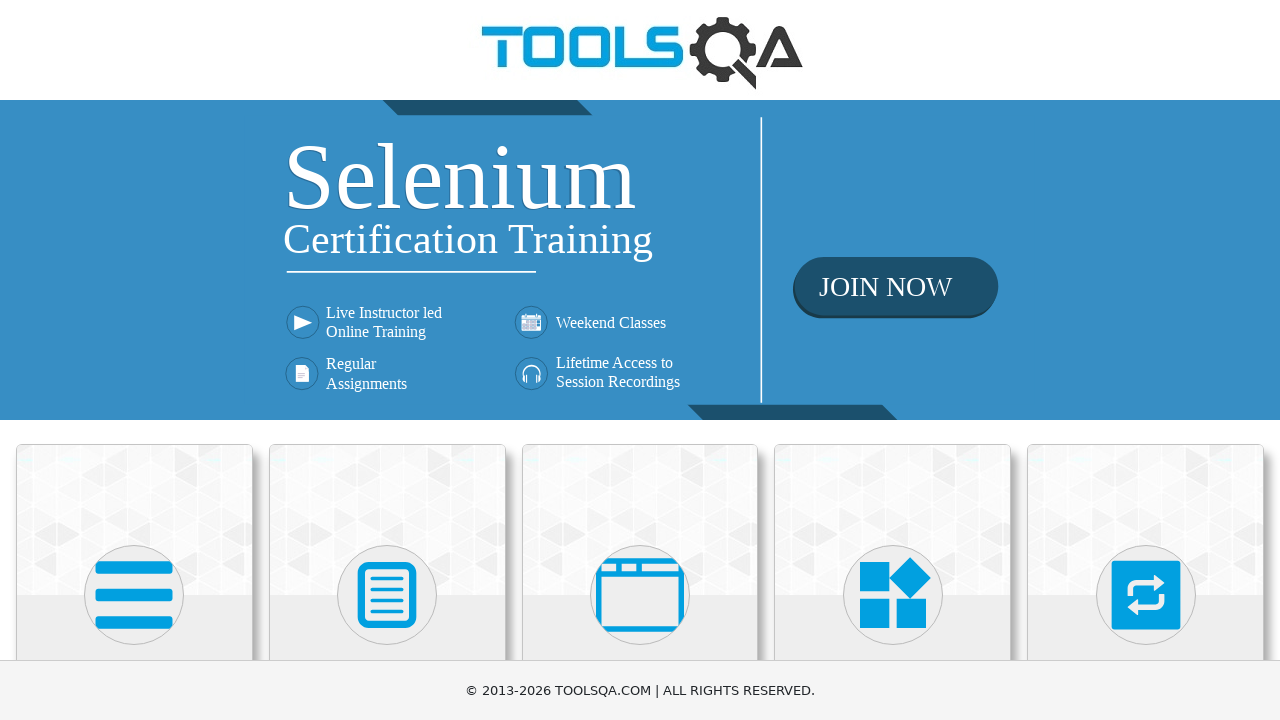

Clicked on home banner link to open Selenium Training page in new tab at (640, 260) on xpath=//div[@class='home-banner']/a
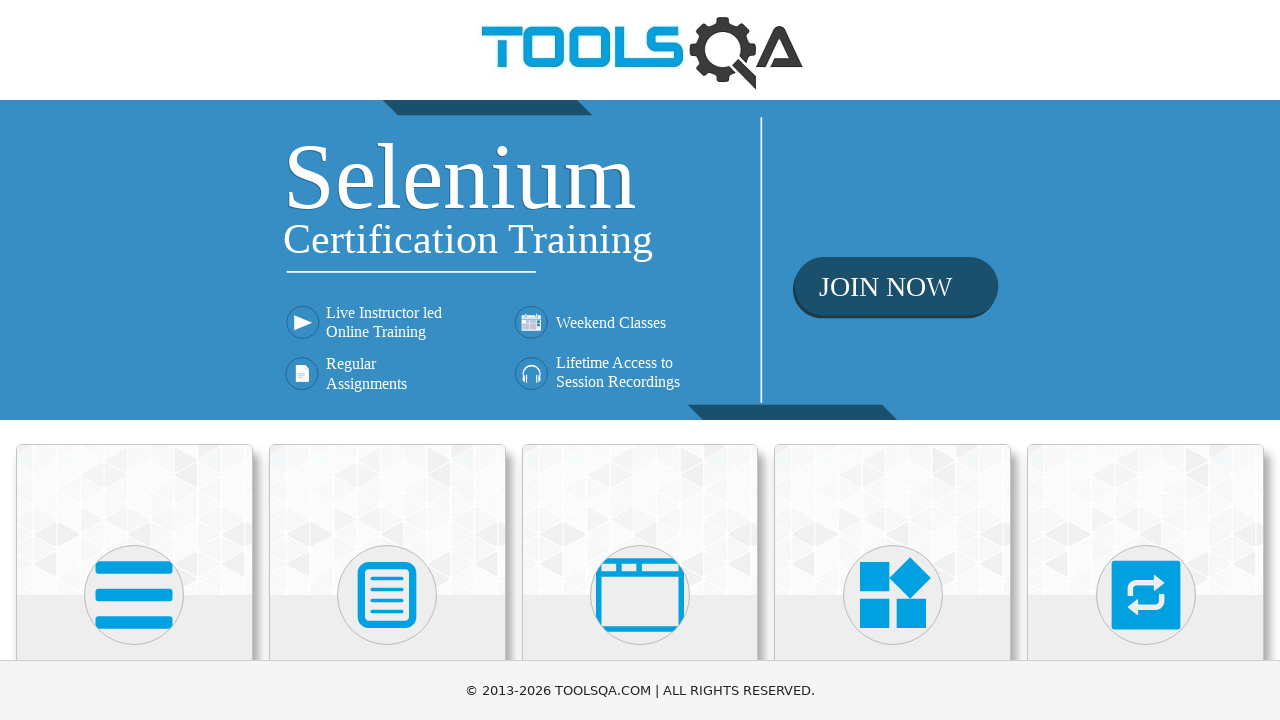

New tab opened and captured
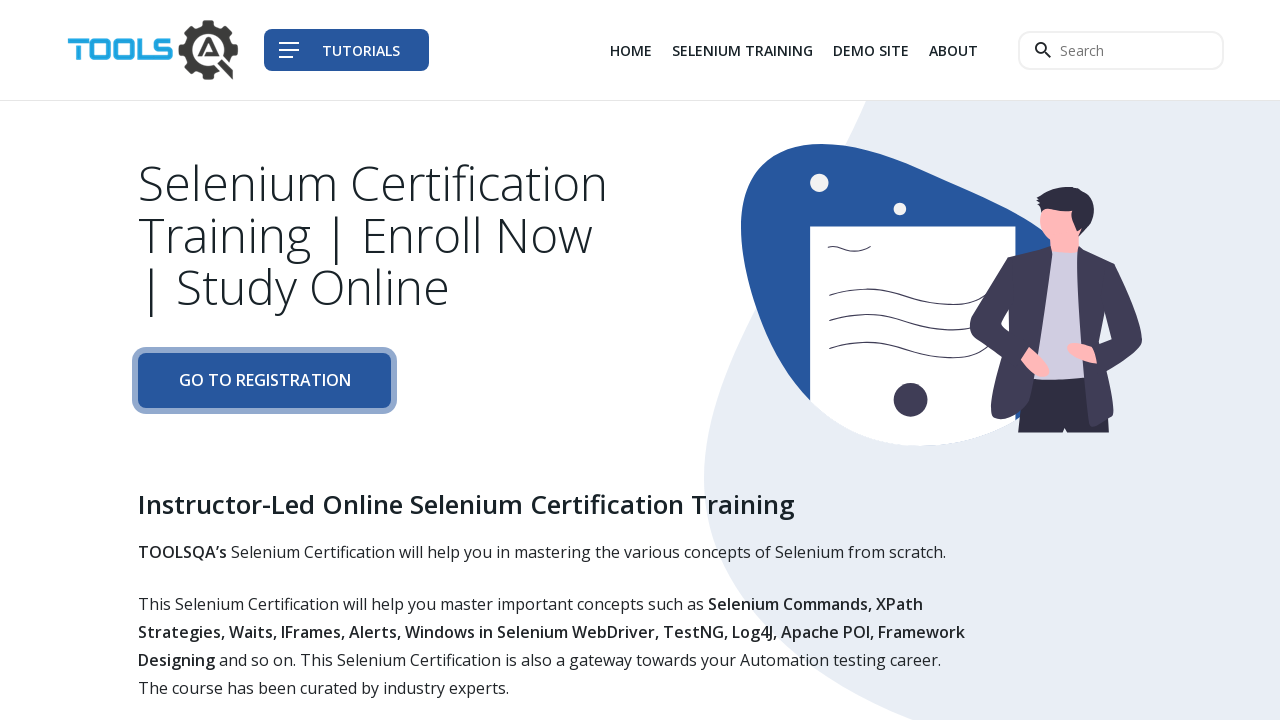

New page loaded completely
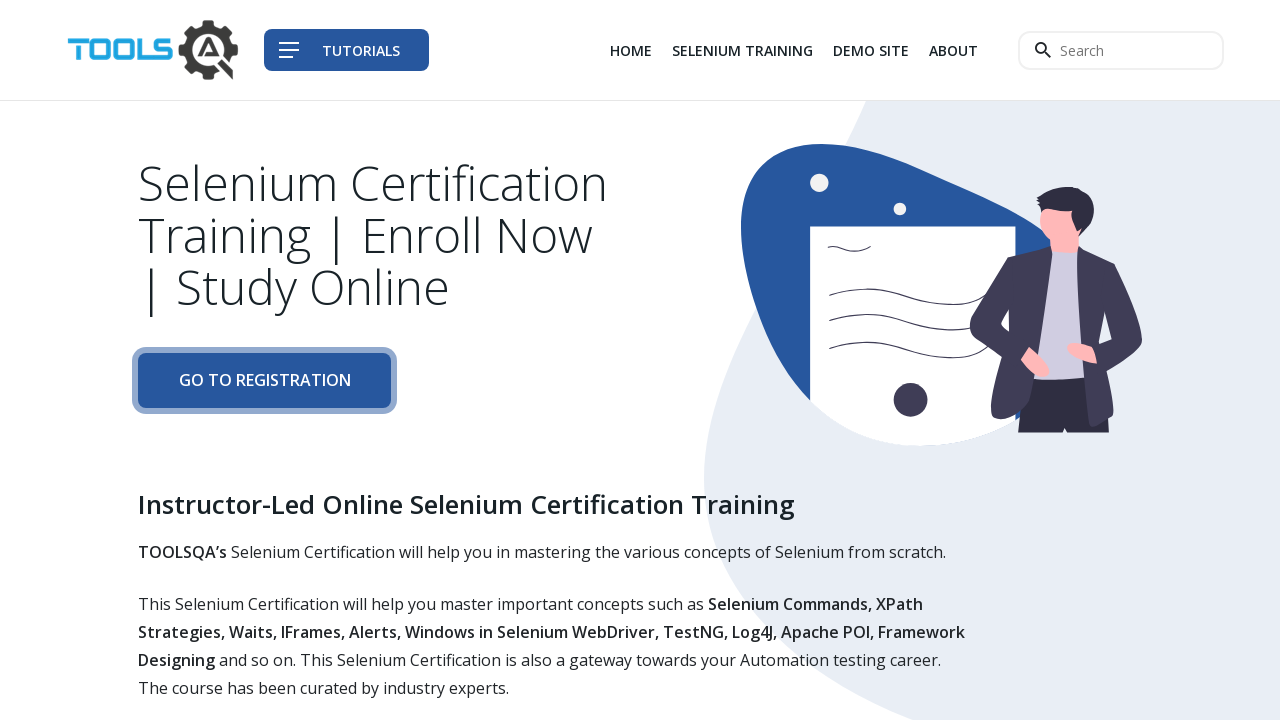

Verified new page title is 'Tools QA - Selenium Training'
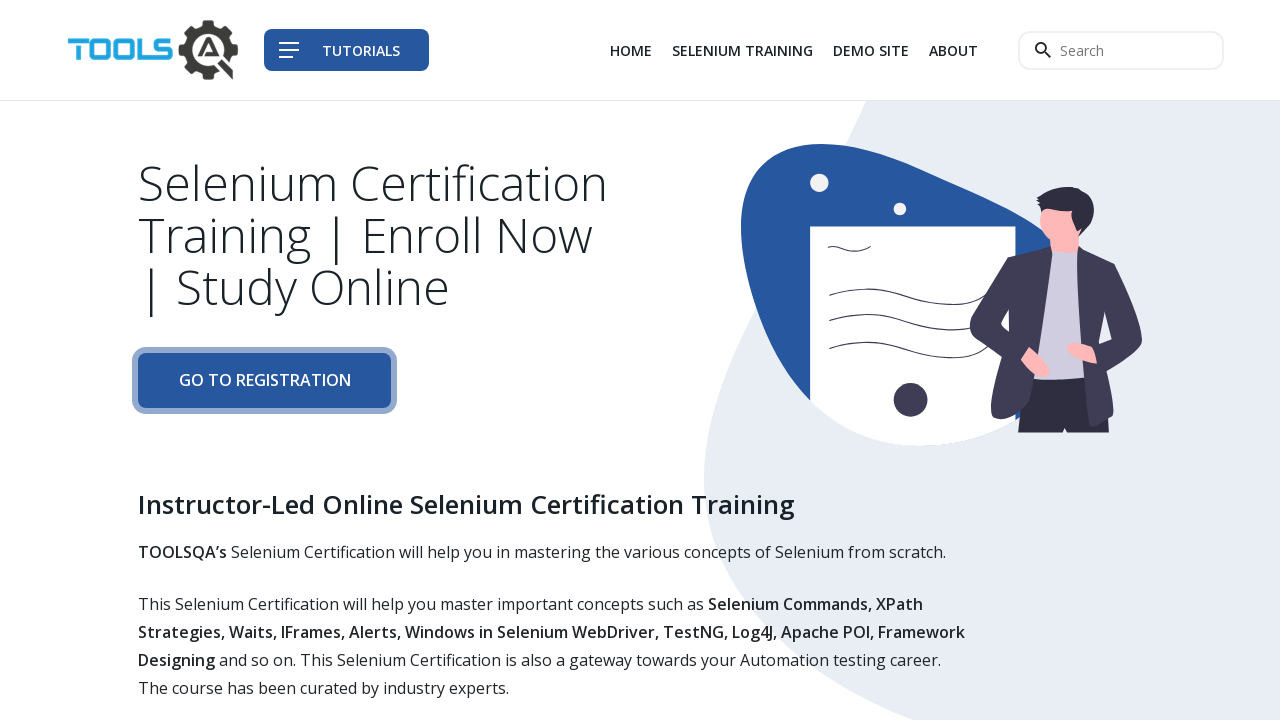

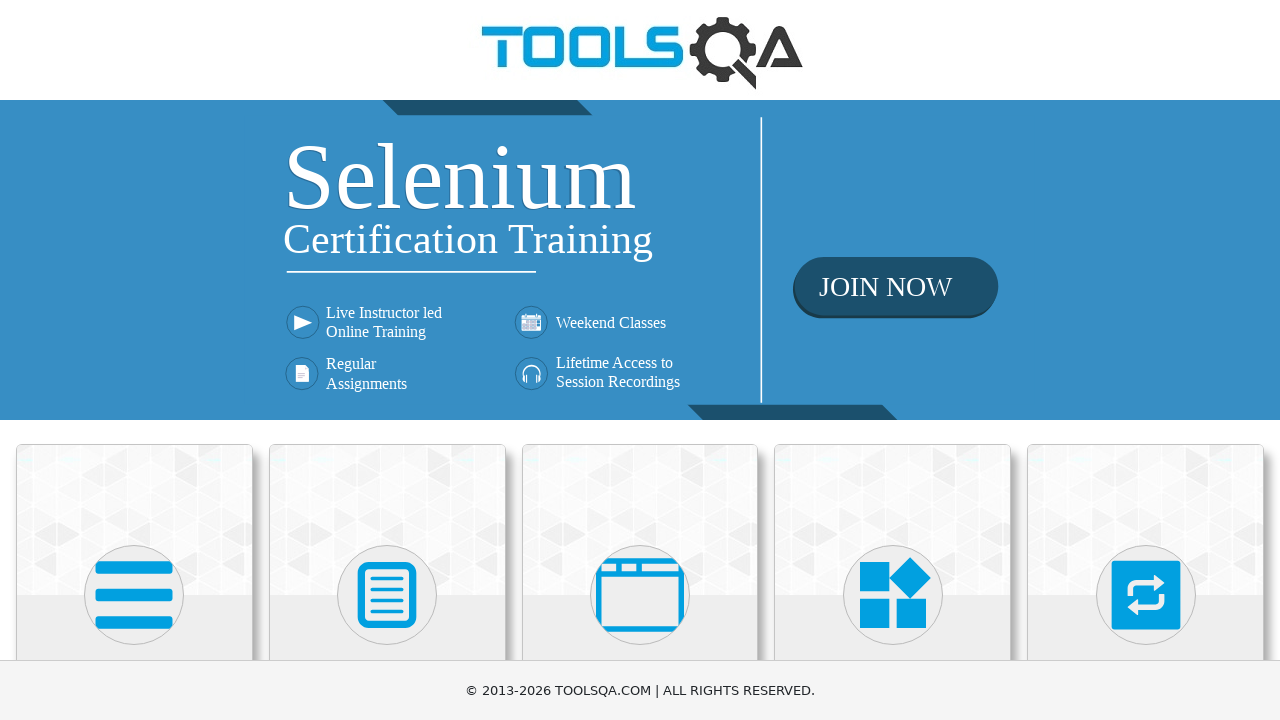